Sets a smaller viewport and scrolls the page down by 200 pixels from the current viewport position.

Starting URL: https://crossbrowsertesting.github.io/selenium_example_page.html

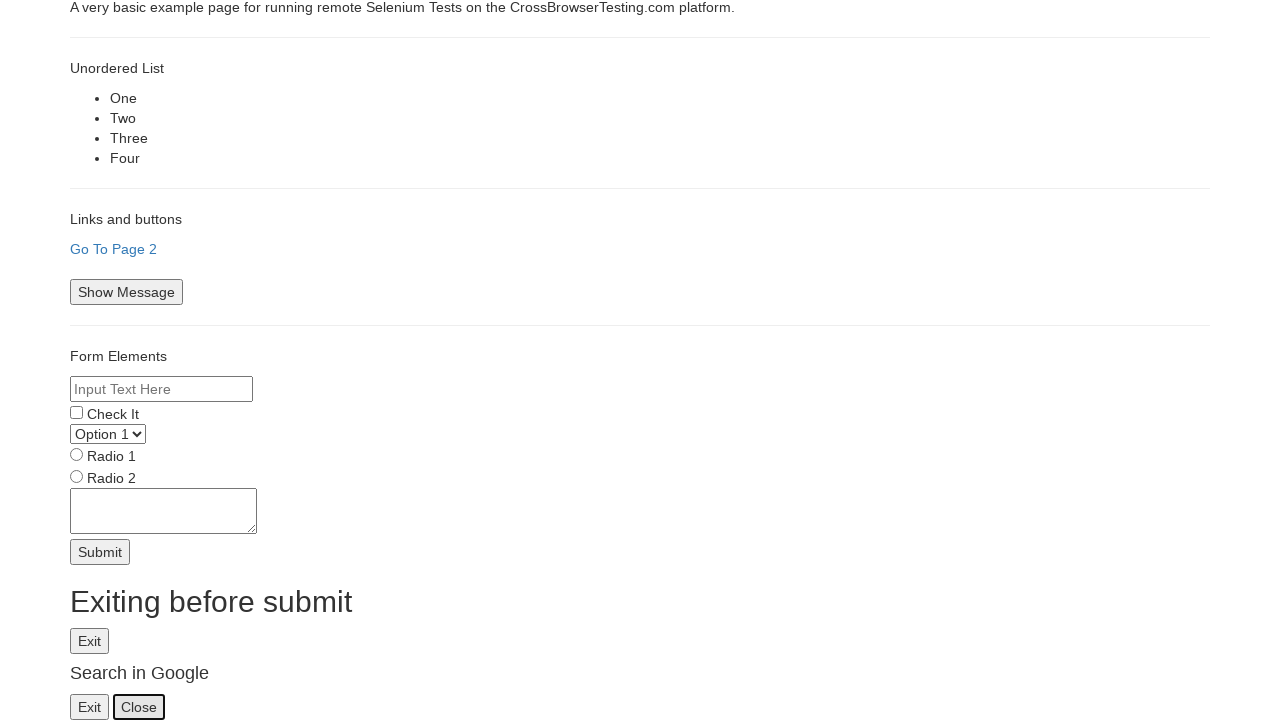

Set viewport size to 500x400 pixels
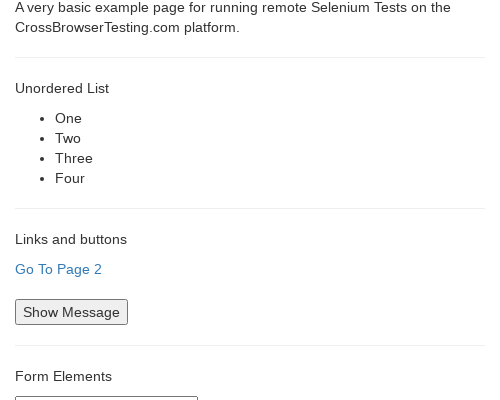

Scrolled page down by 200 pixels
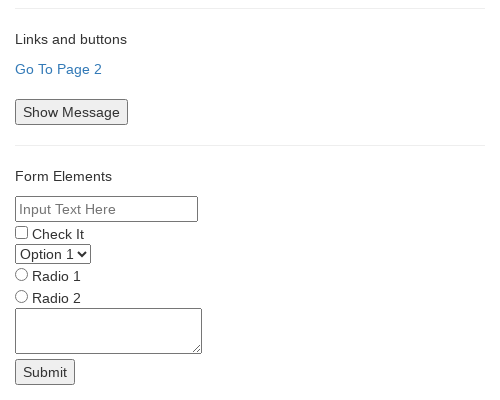

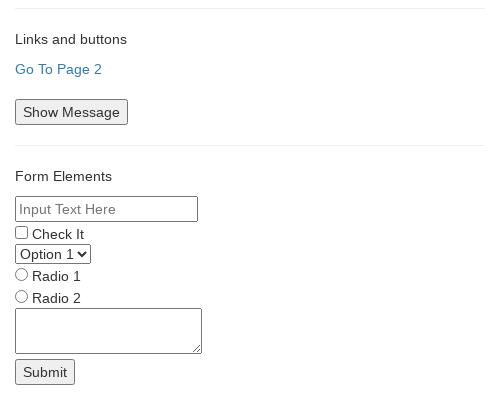